Tests adding elements by clicking a button twice and verifying the added elements are present

Starting URL: https://the-internet.herokuapp.com/add_remove_elements/

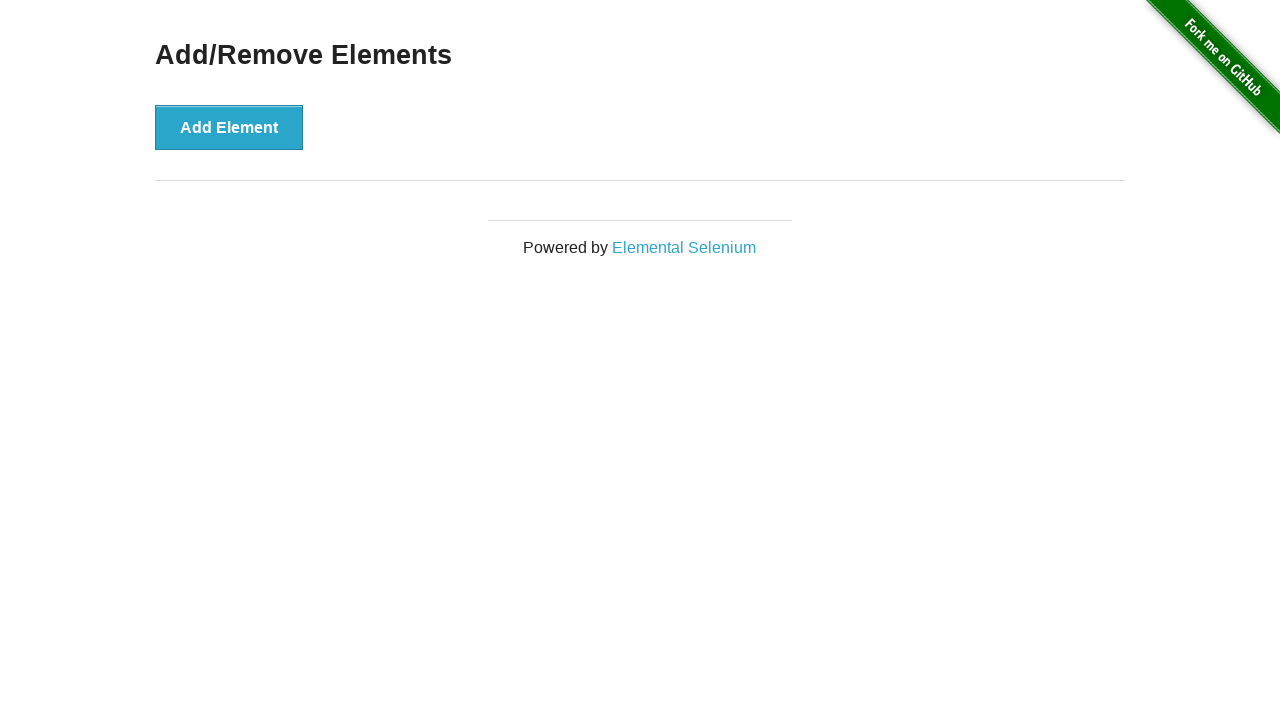

Clicked 'Add Element' button first time at (229, 127) on text=Add Element
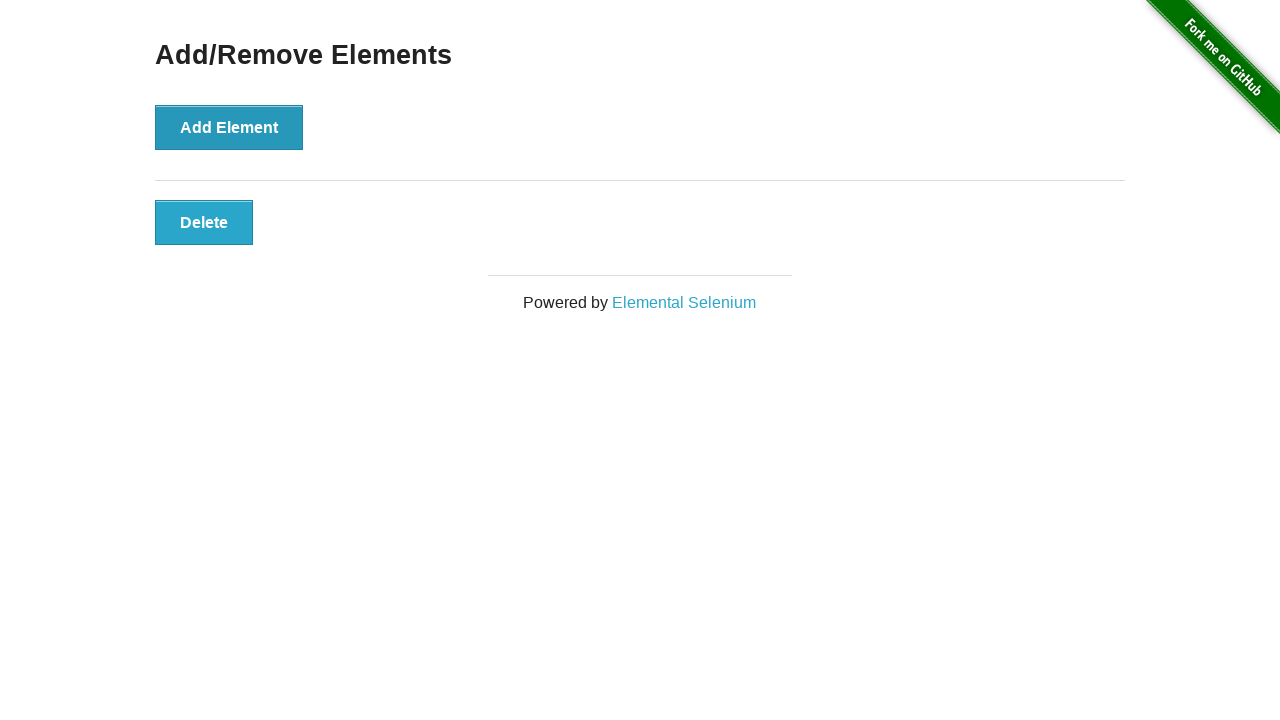

Clicked 'Add Element' button second time at (229, 127) on text=Add Element
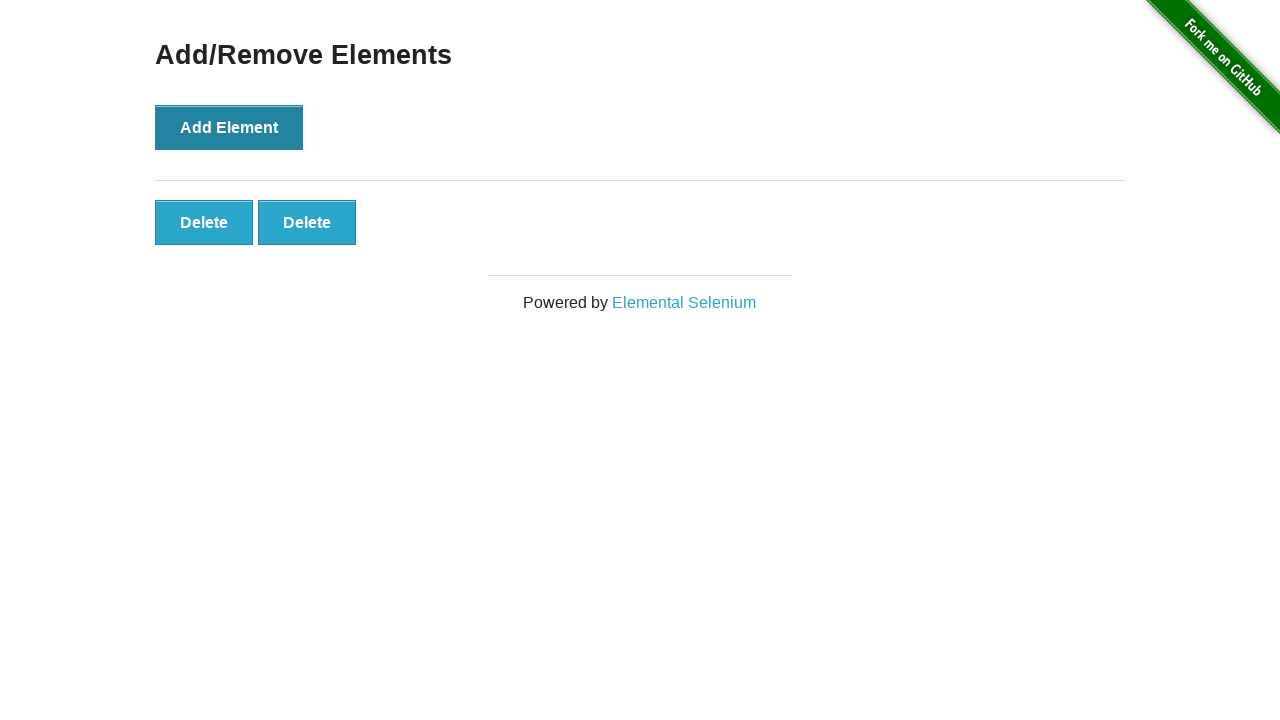

Located added elements with class 'added-manually'
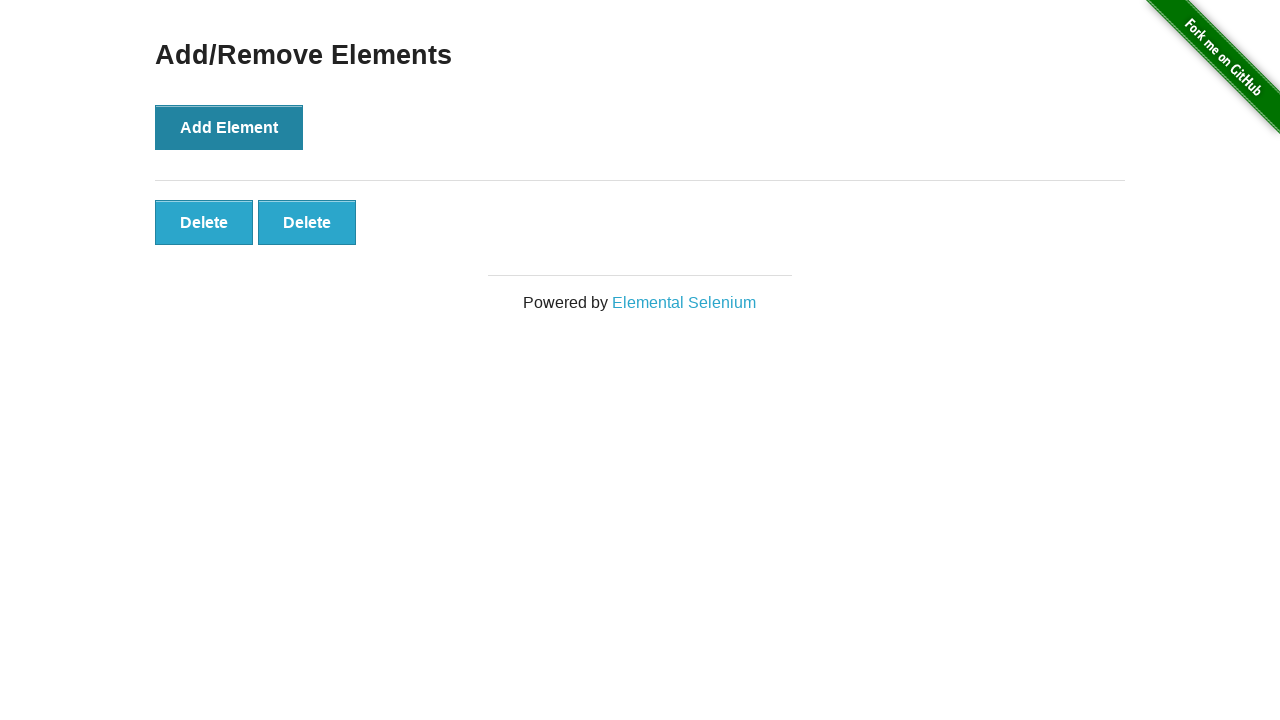

Verified that added elements are present (count > 0)
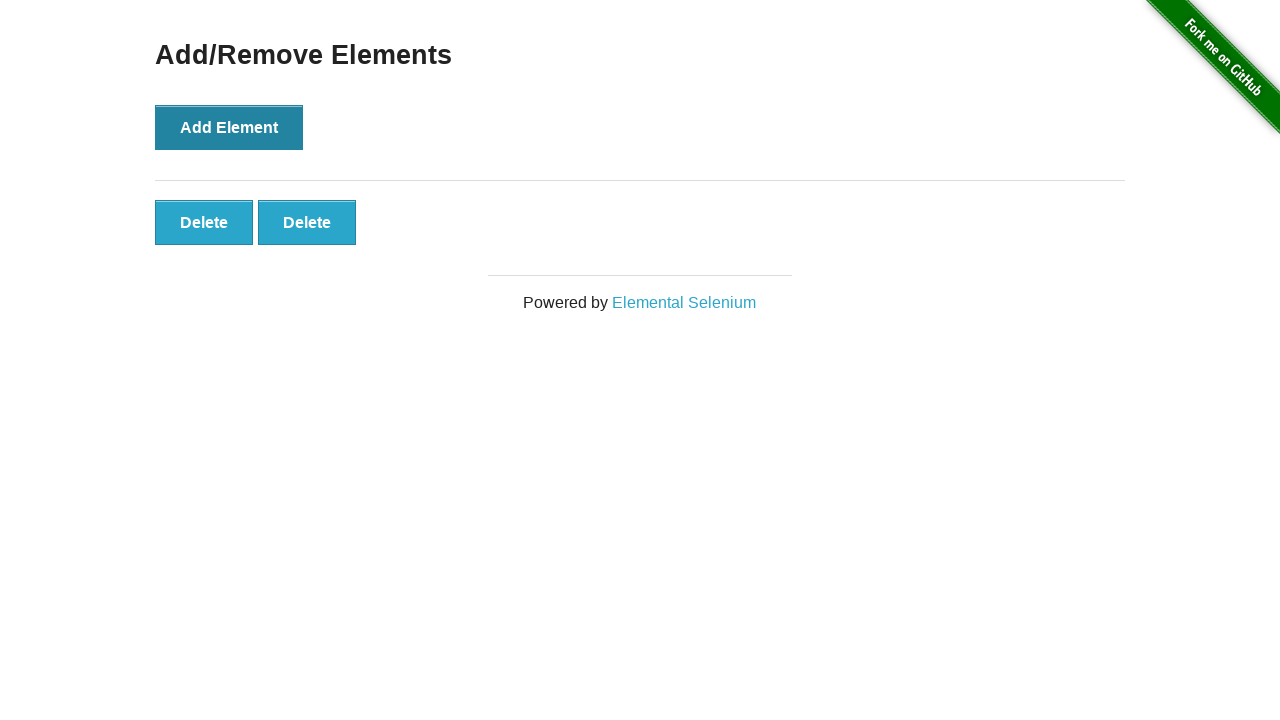

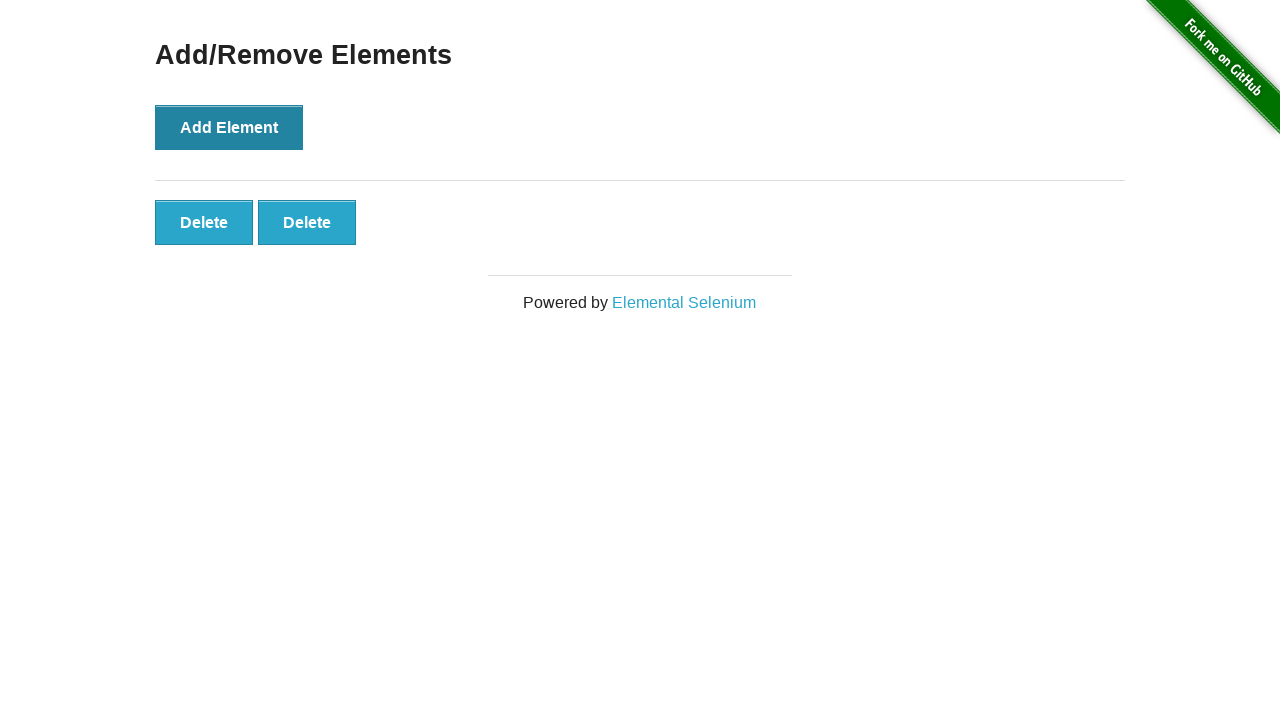